Tests handling of JavaScript alert popups by clicking a link that triggers an alert and accepting it

Starting URL: https://www.selenium.dev/documentation/webdriver/interactions/alerts/

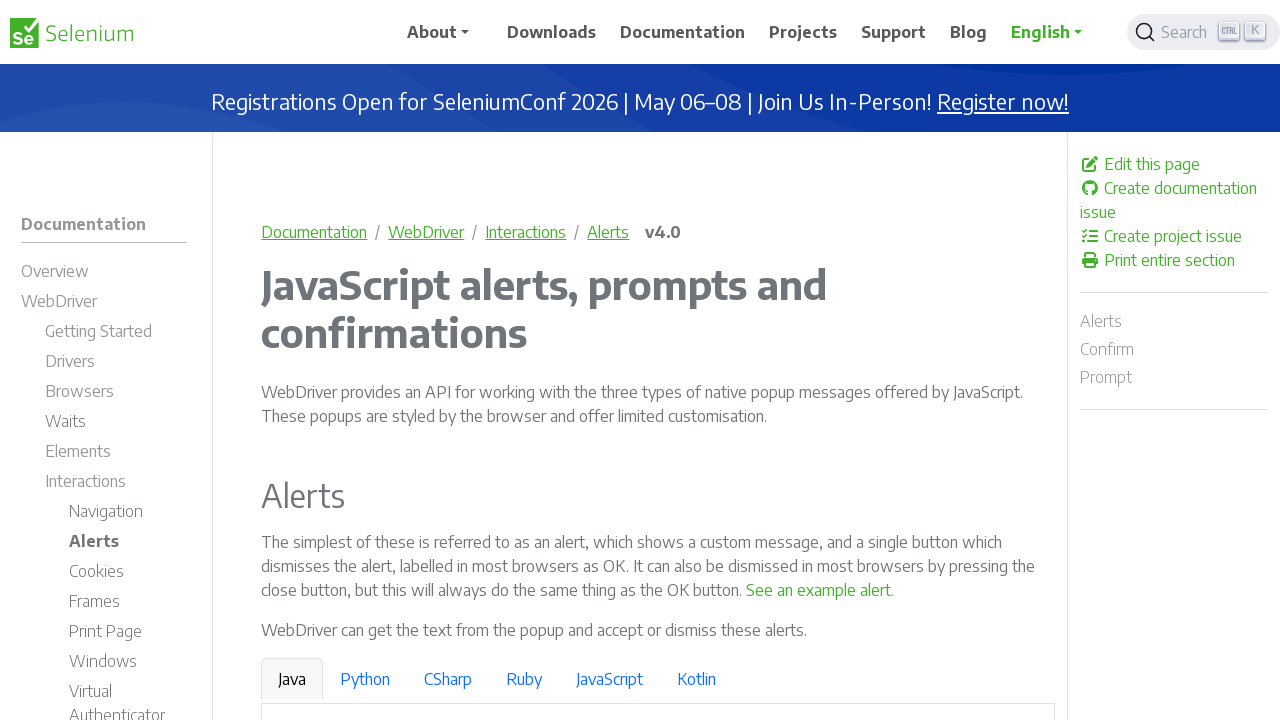

Set up dialog handler to accept alerts
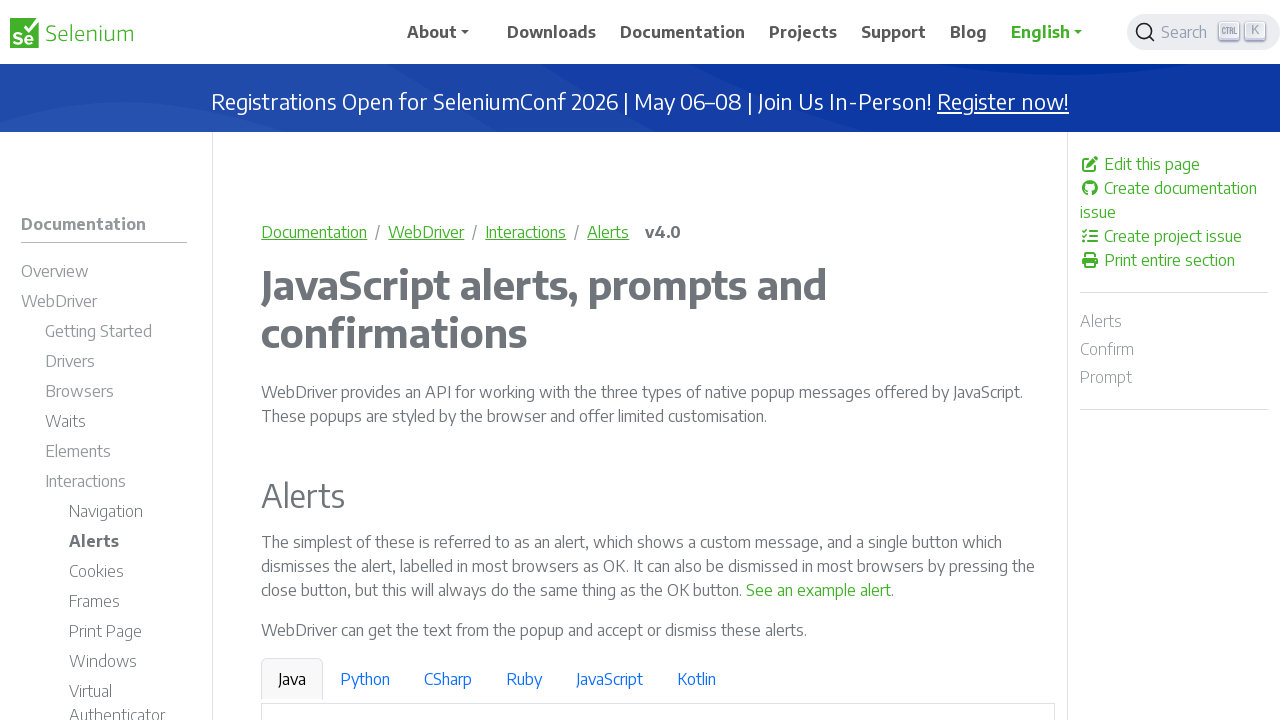

Clicked link to trigger alert popup at (819, 590) on xpath=//a[normalize-space()='See an example alert']
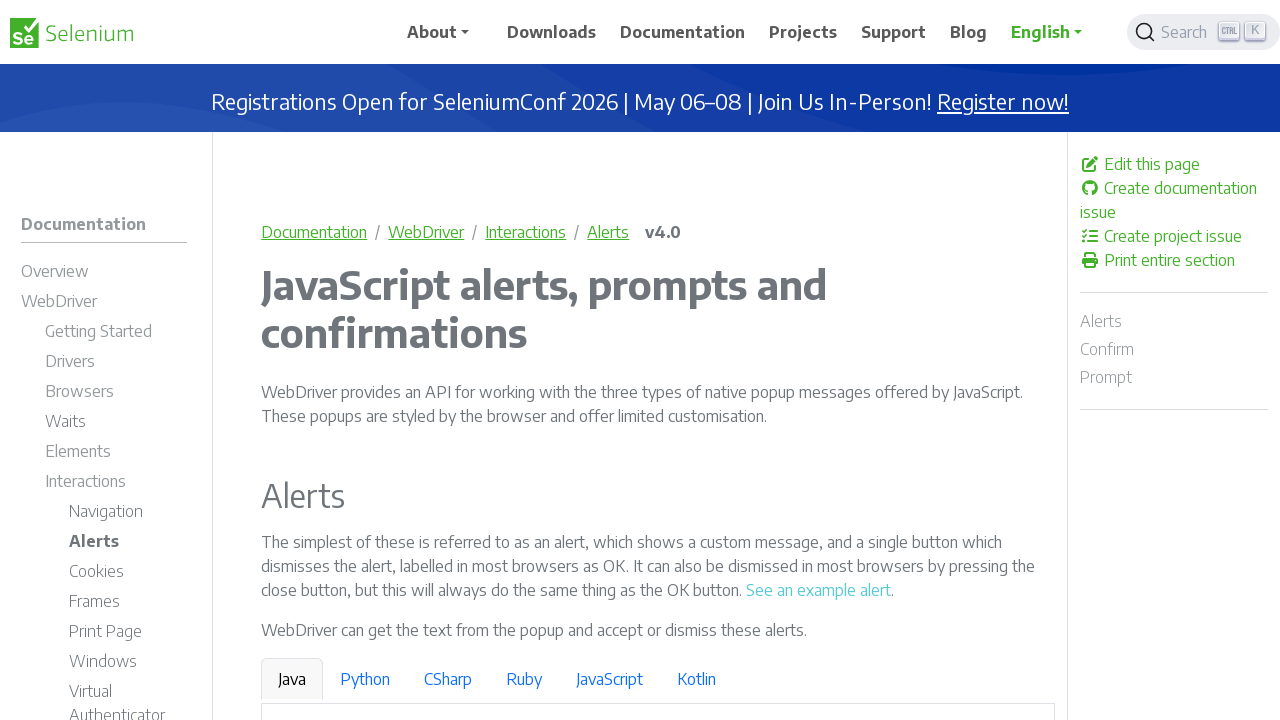

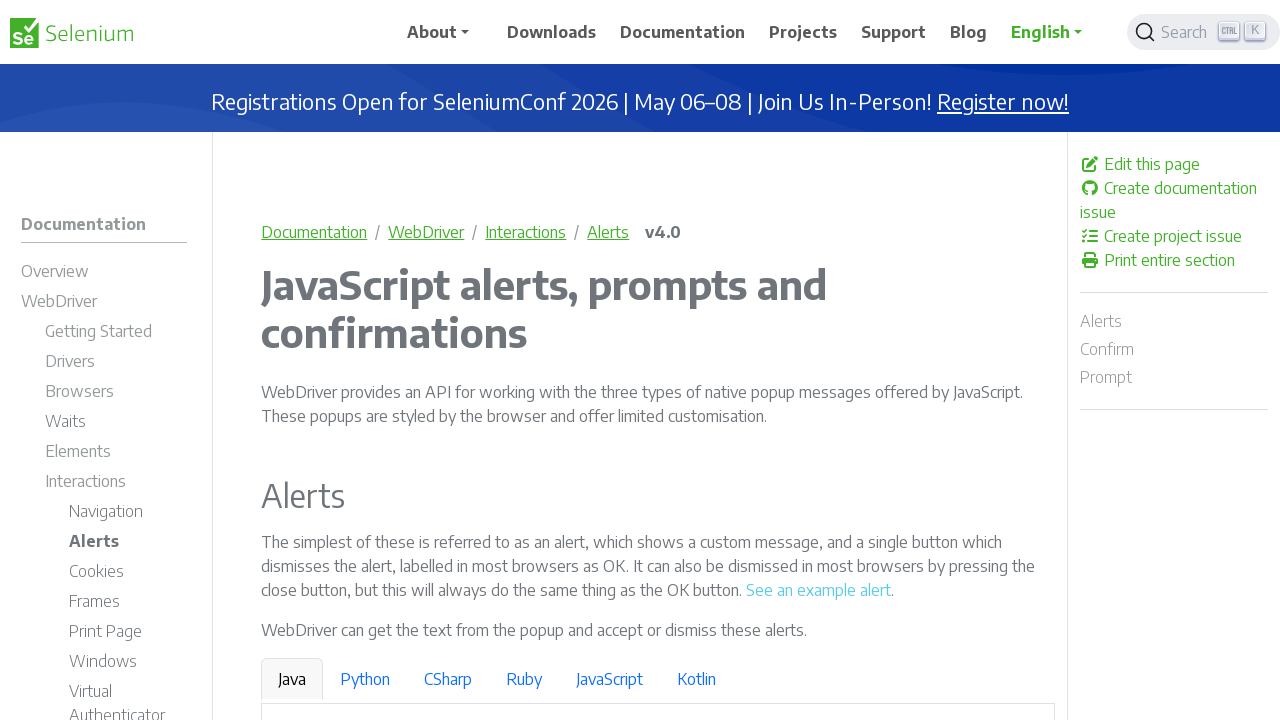